Navigates to whatismyipaddress.com and verifies that the IPv4 address element is displayed on the page

Starting URL: https://whatismyipaddress.com/

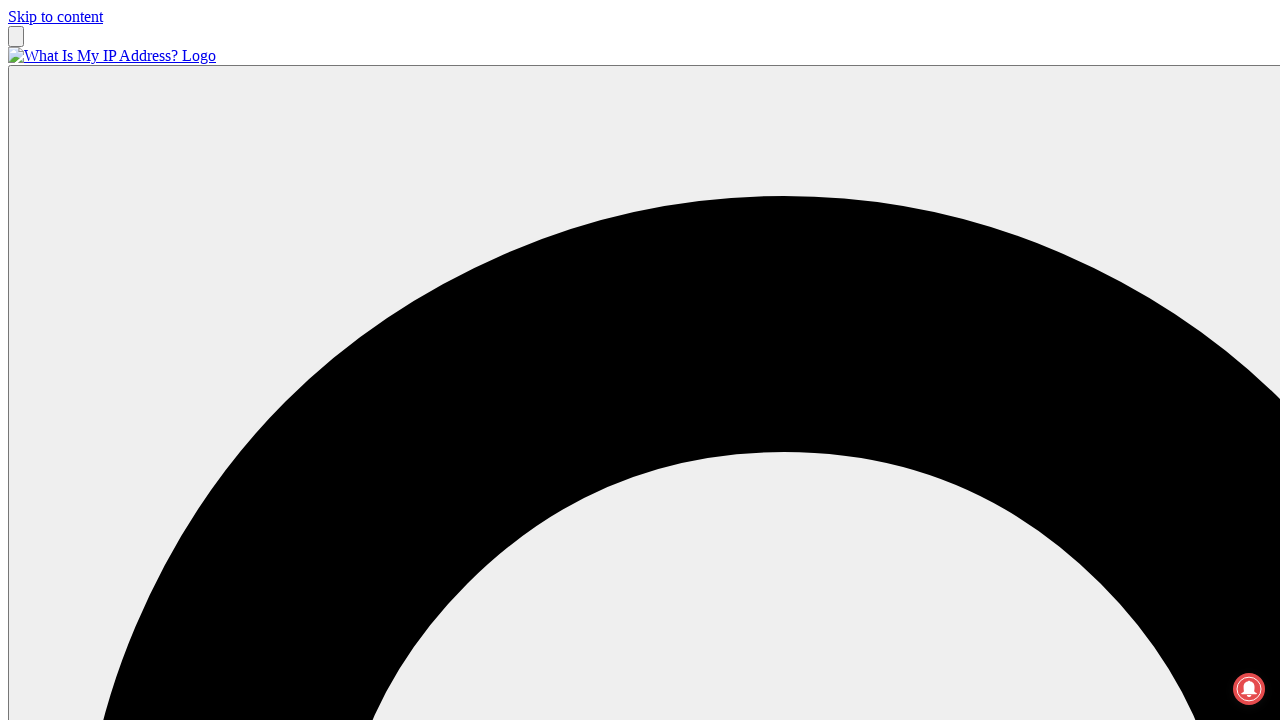

Navigated to https://whatismyipaddress.com/
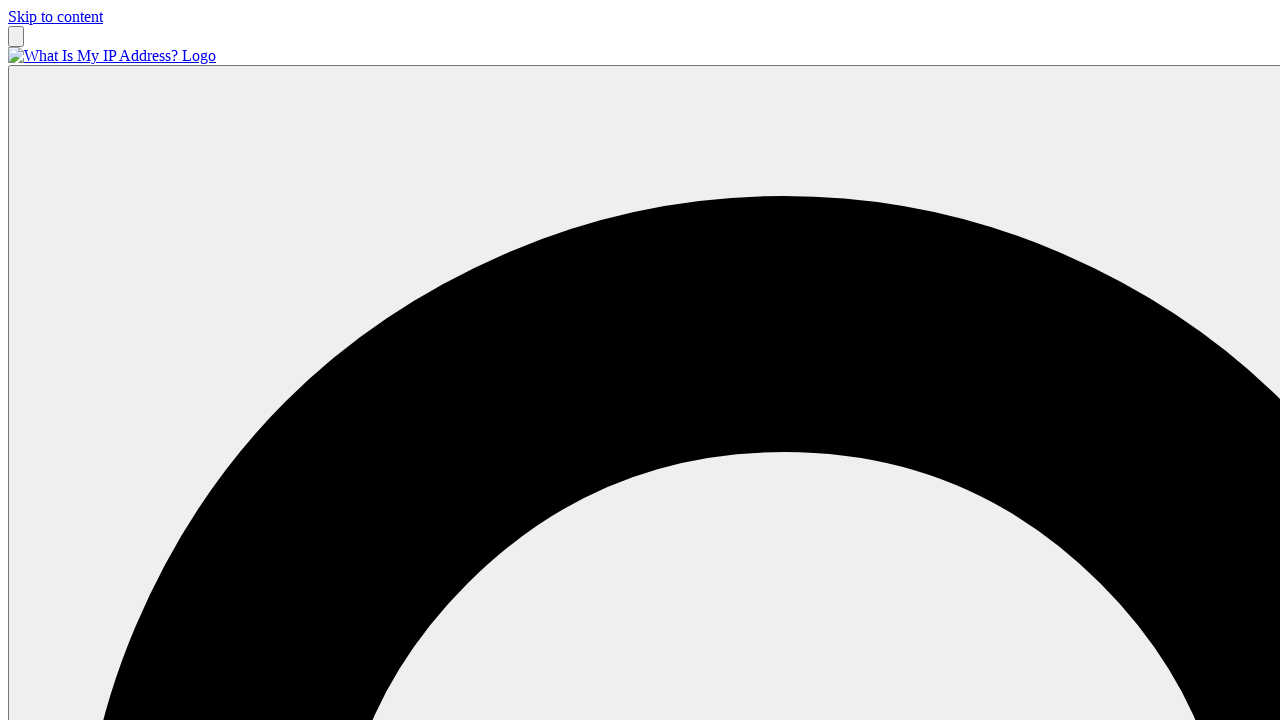

IPv4 address element is displayed on the page
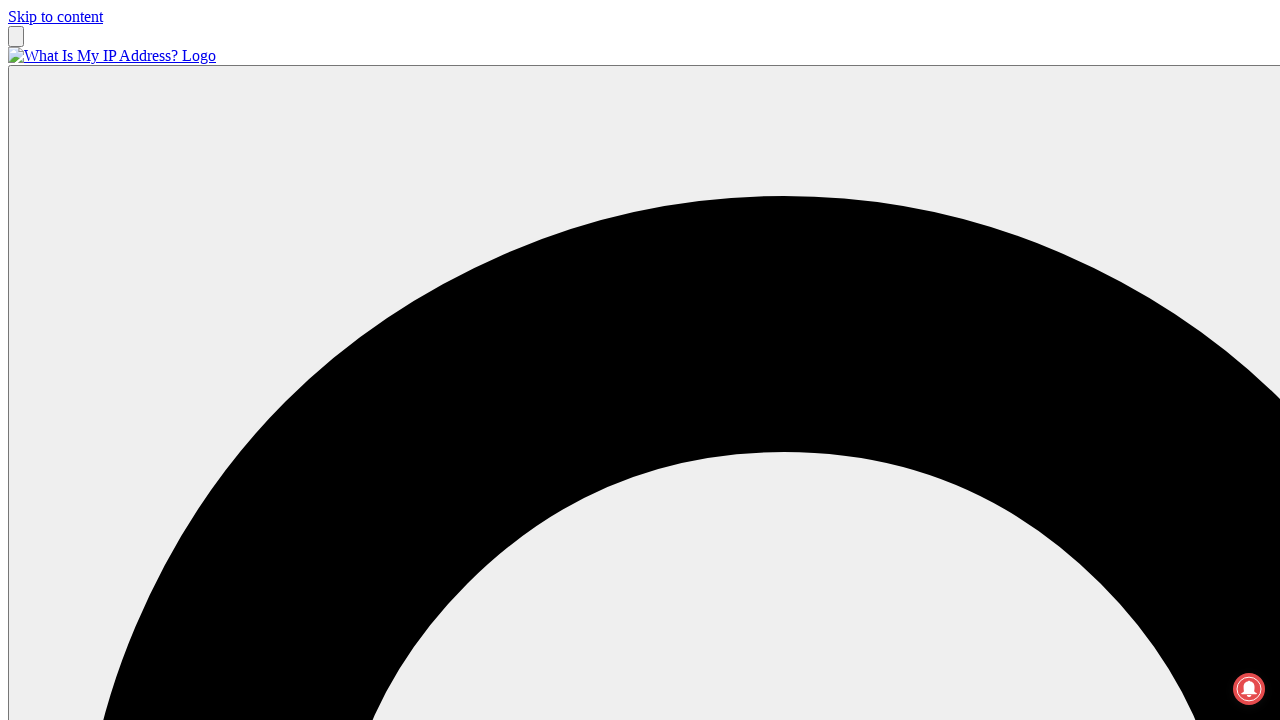

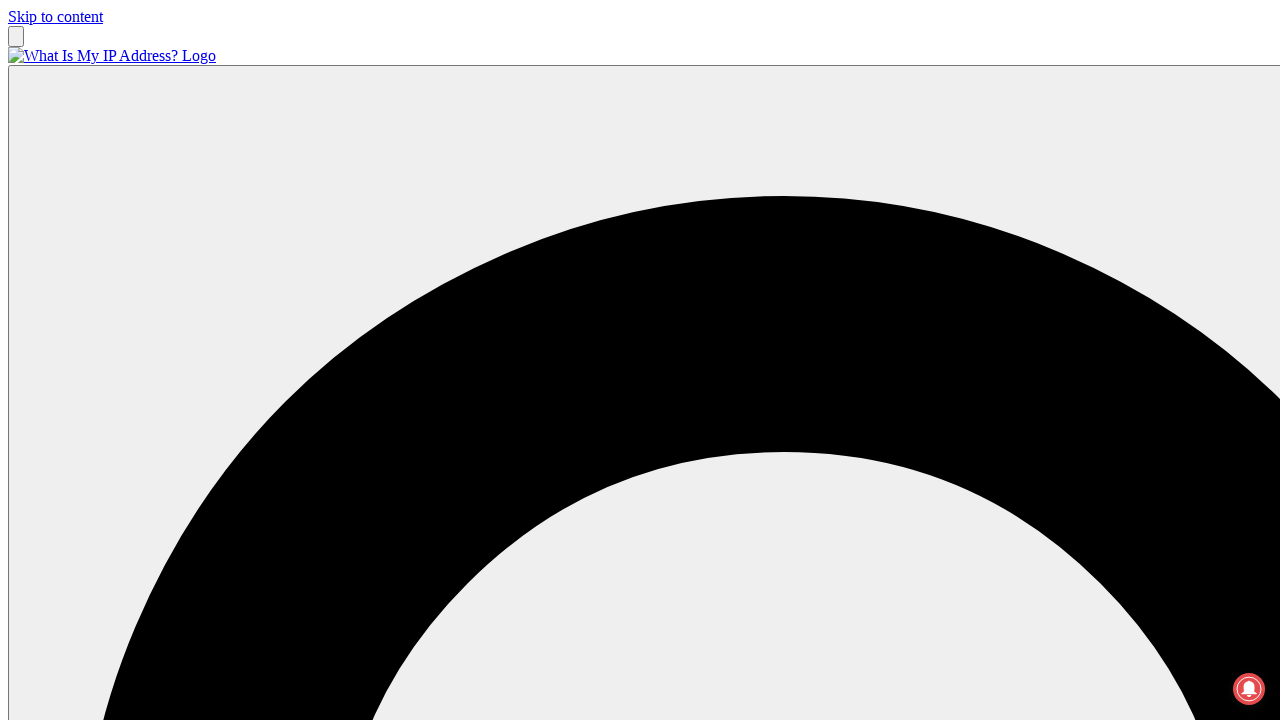